Tests AJIO e-commerce site search functionality by searching for "joggers" and sorting results by price (highest first)

Starting URL: https://www.ajio.com/

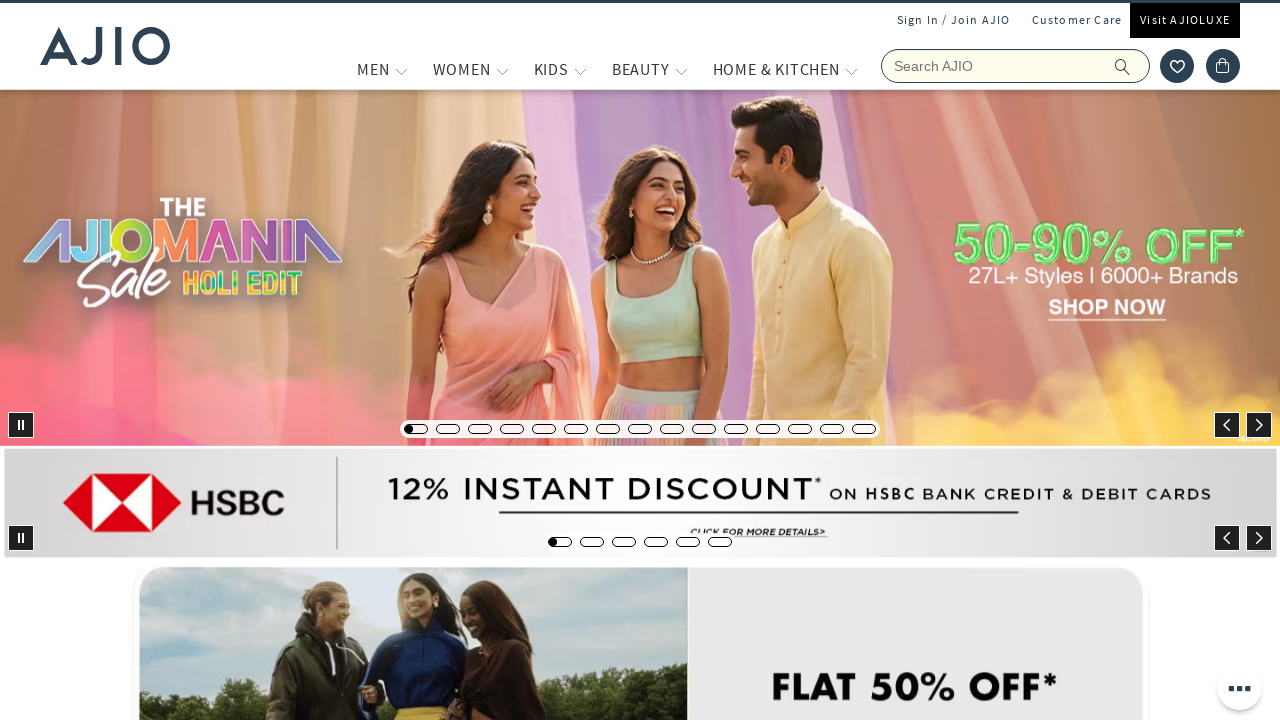

Filled search box with 'joggers' on input[placeholder='Search AJIO']
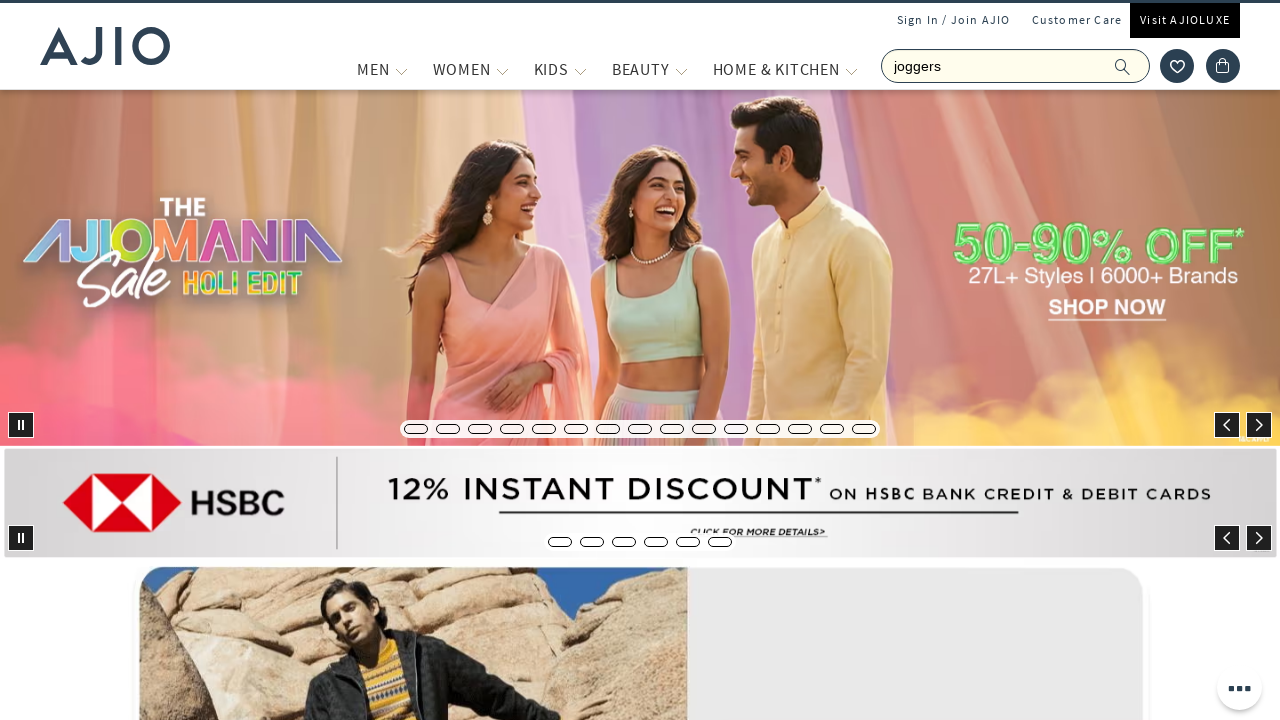

Clicked search icon to initiate search at (1123, 66) on span.ic-search
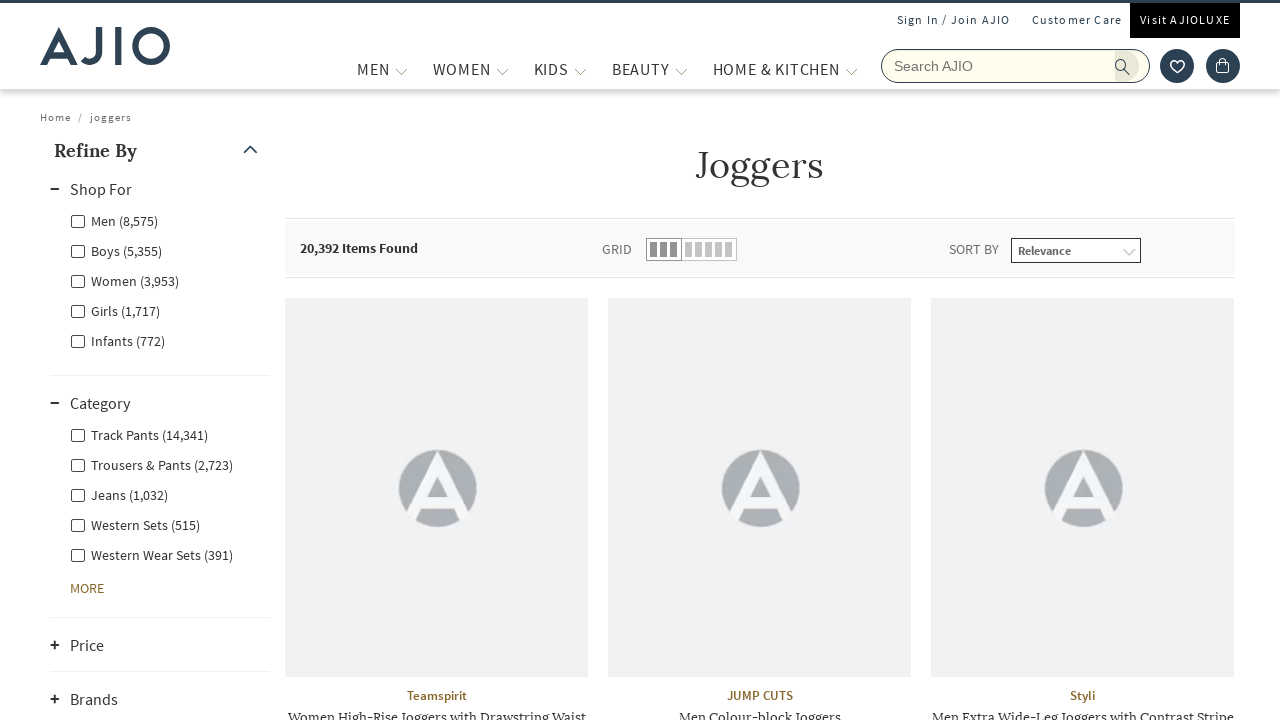

Search results loaded with filter dropdown visible
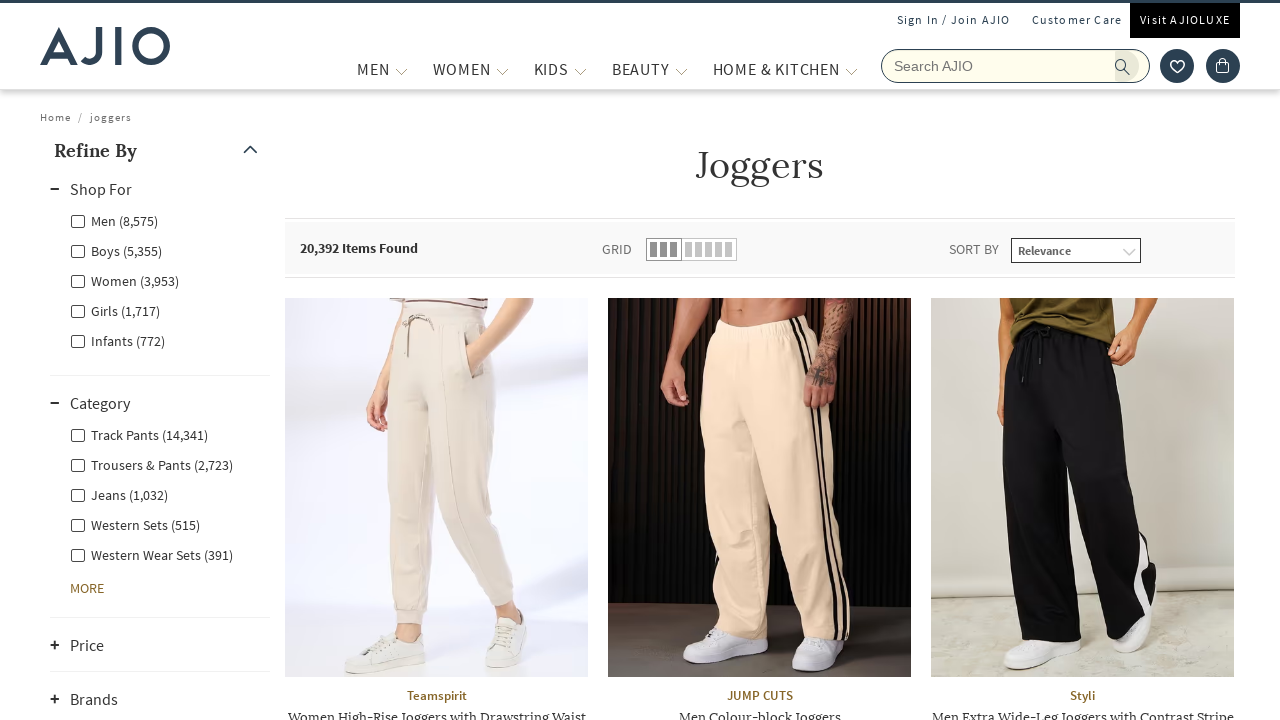

Selected 'Price (highest first)' sorting option on div.filter-dropdown select
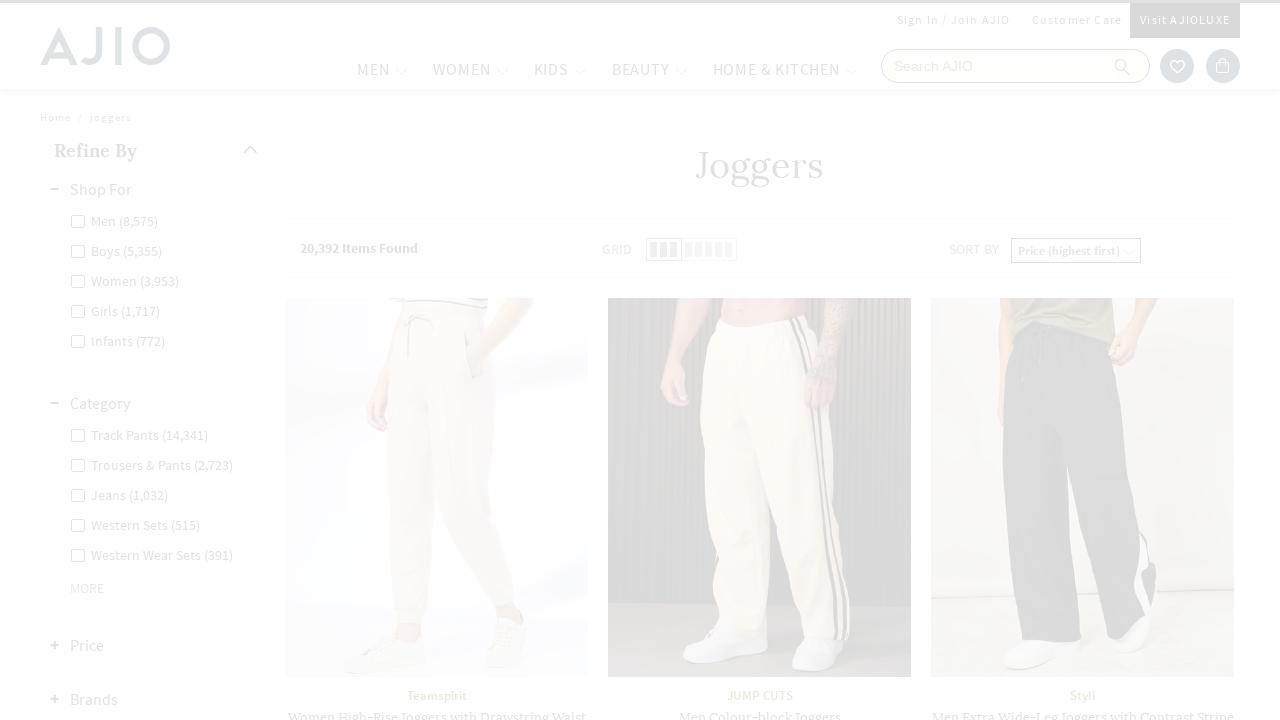

Sorted results loaded in content holder
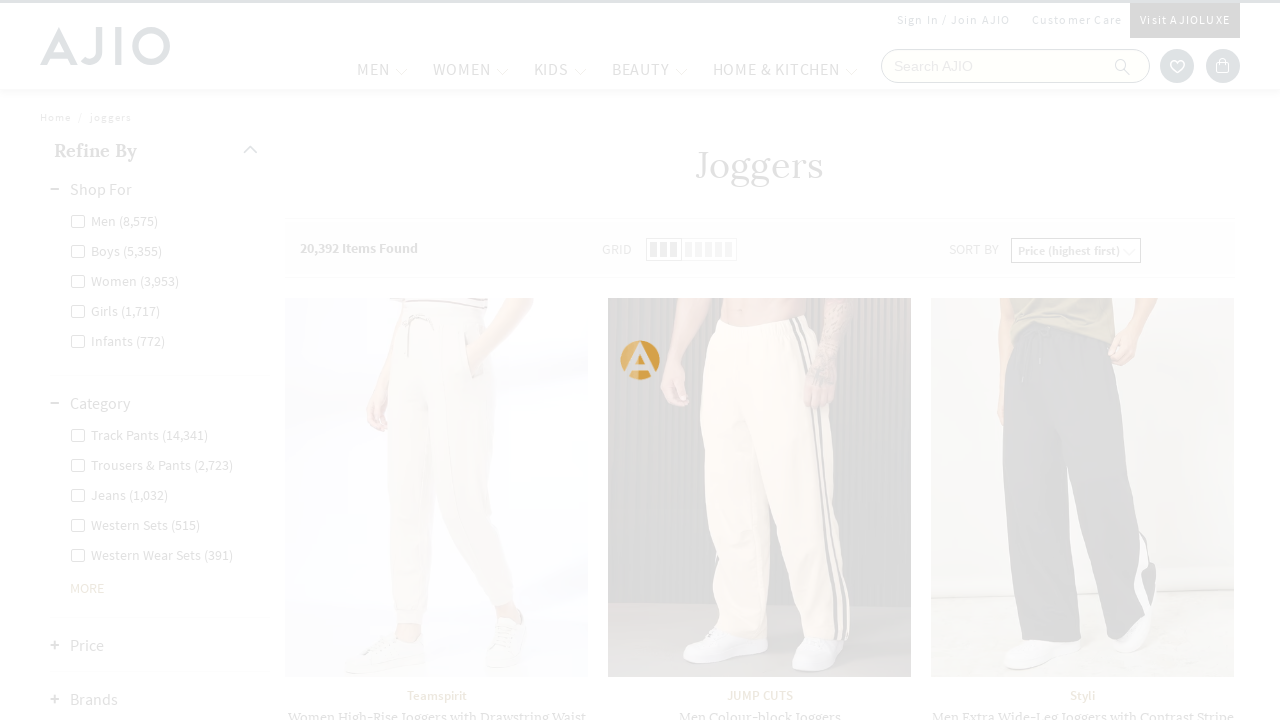

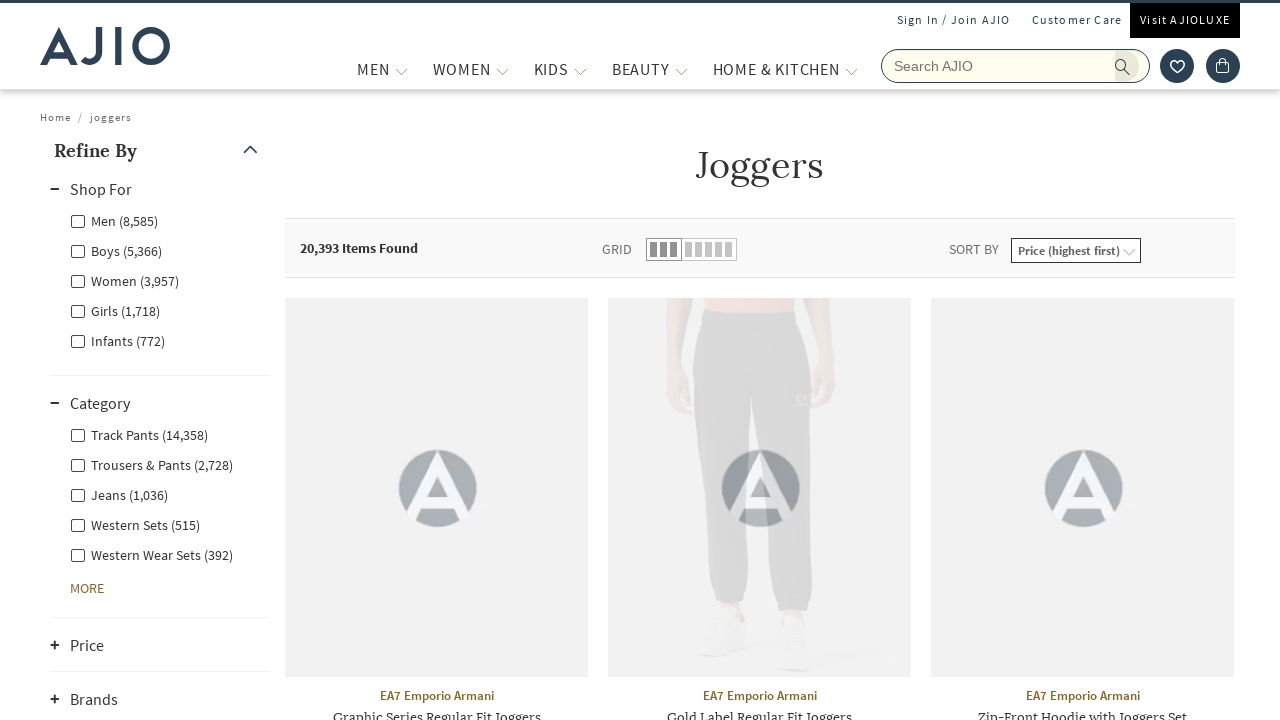